Tests FlightList.io flight search functionality by filling in origin city, selecting departure/return dates, setting currency and budget filters, and submitting the search to verify results load.

Starting URL: https://www.flightlist.io

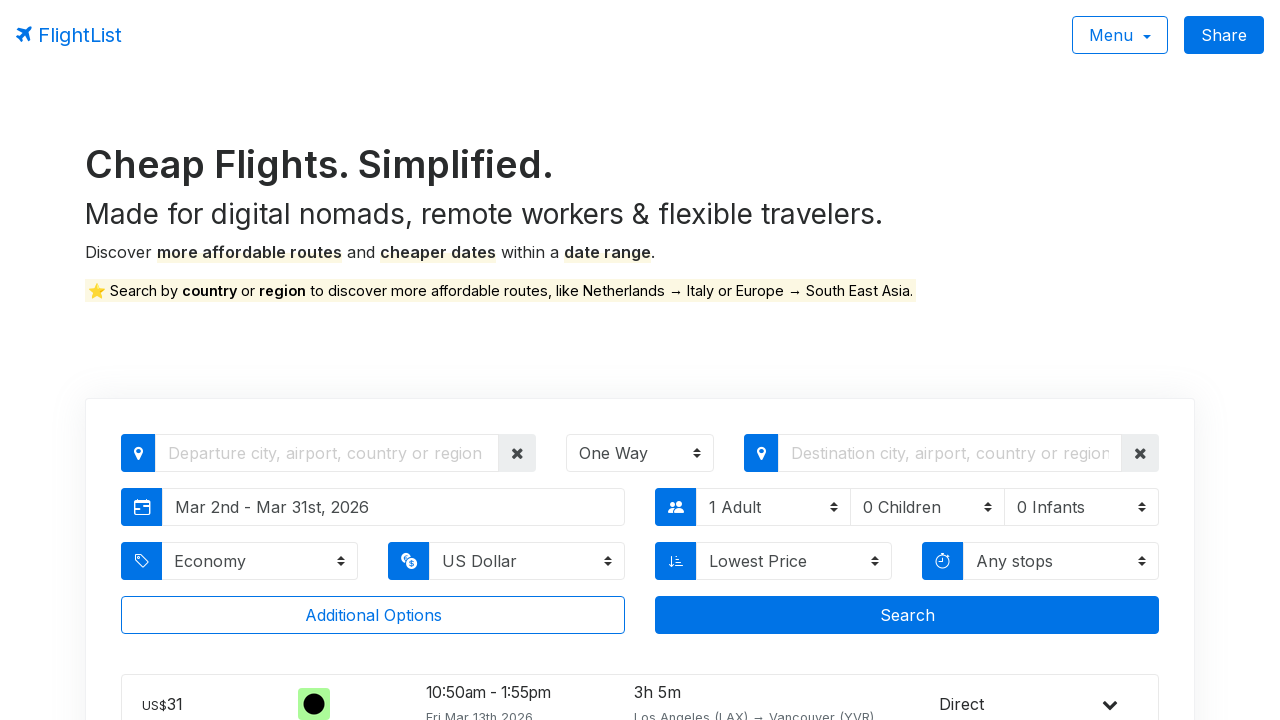

Clicked origin input field at (327, 453) on #from-input
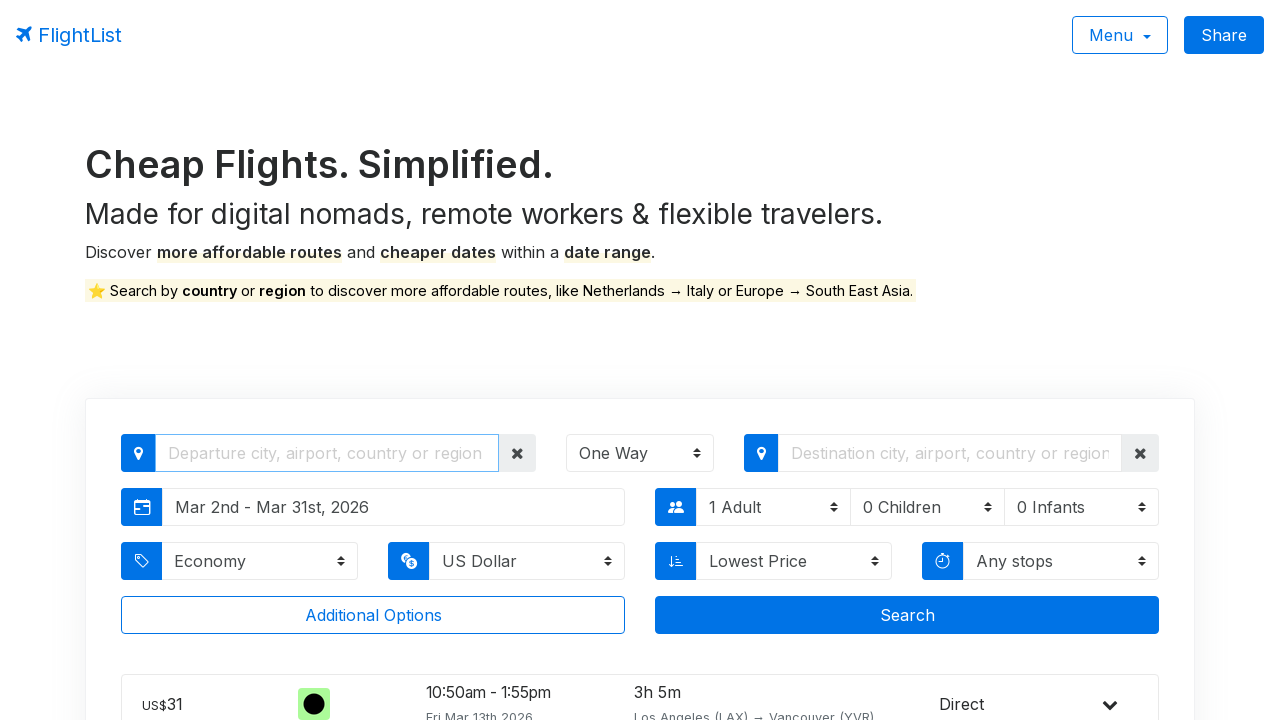

Typed 'Bucharest' in origin field
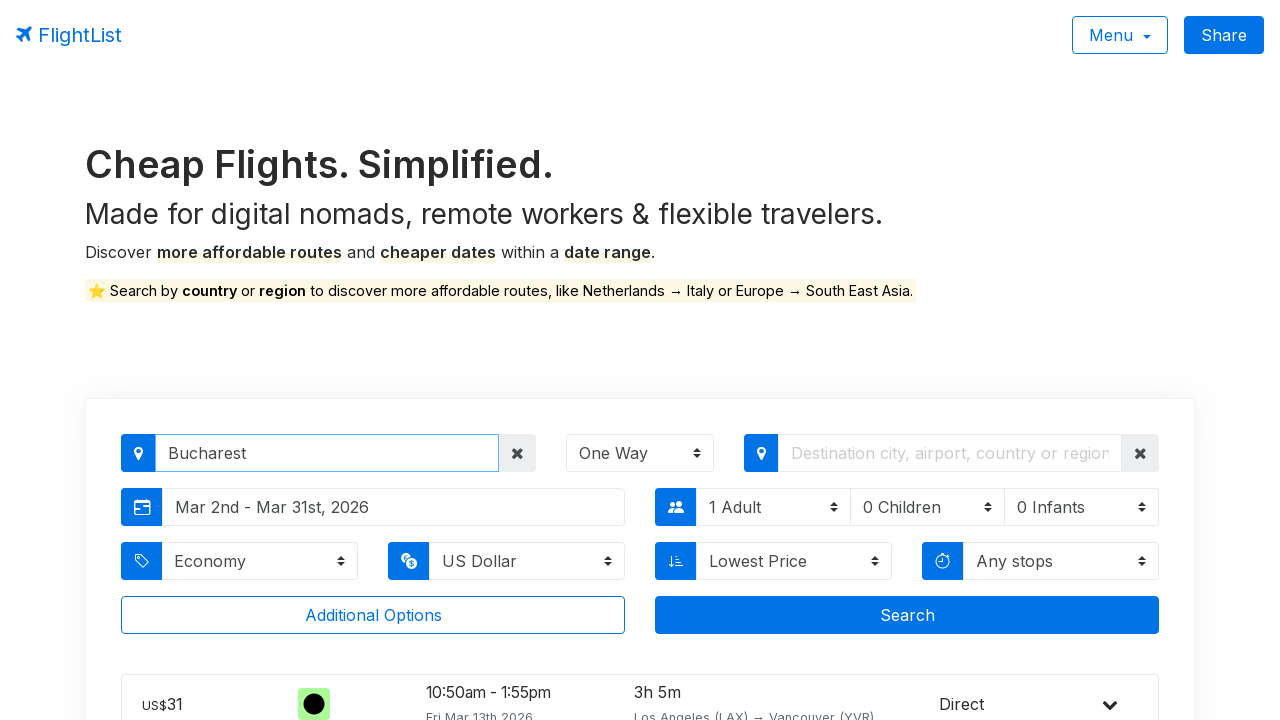

Autocomplete suggestions appeared
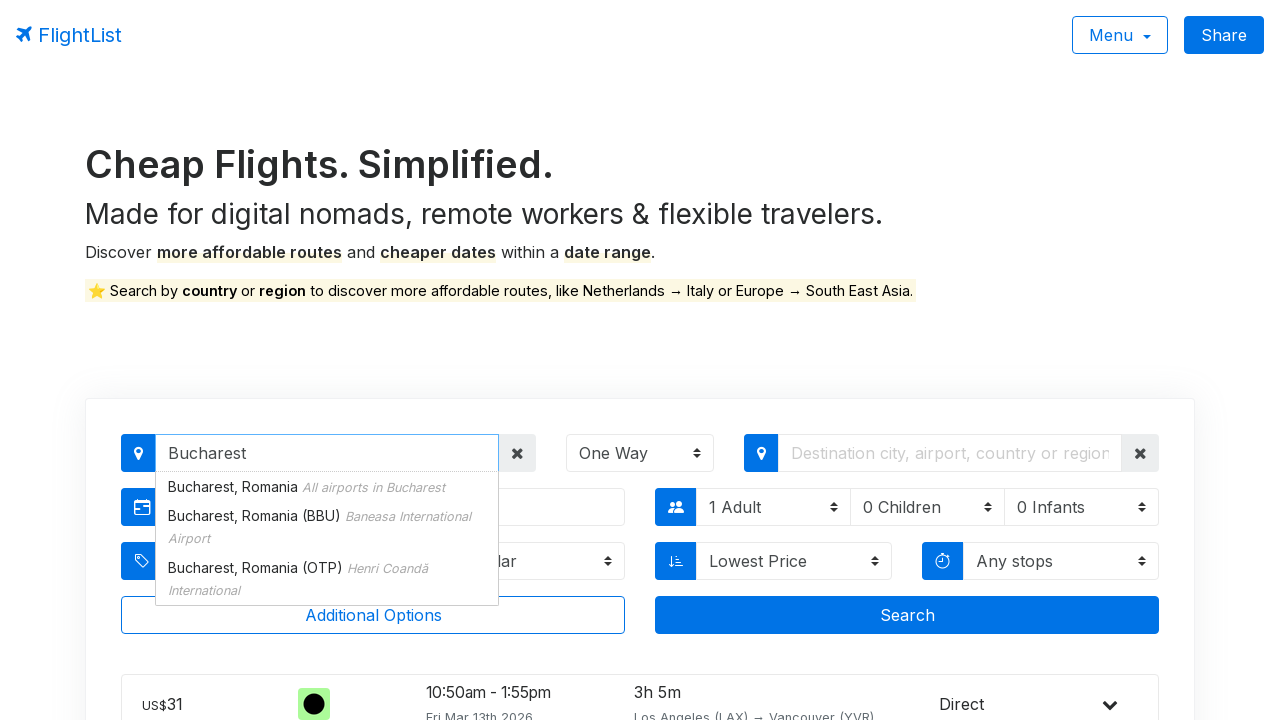

Selected first autocomplete suggestion for Bucharest at (327, 487) on .easy-autocomplete-container .eac-item >> nth=0
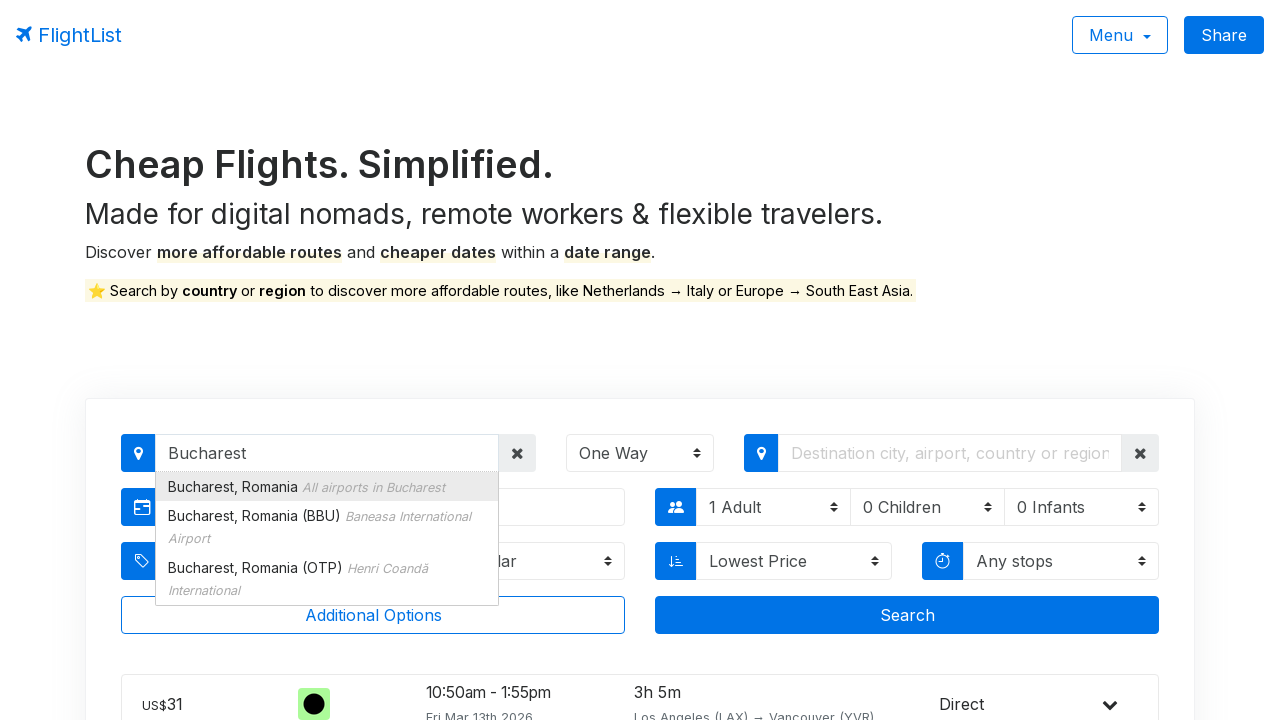

Clicked date range picker at (394, 507) on #deprange
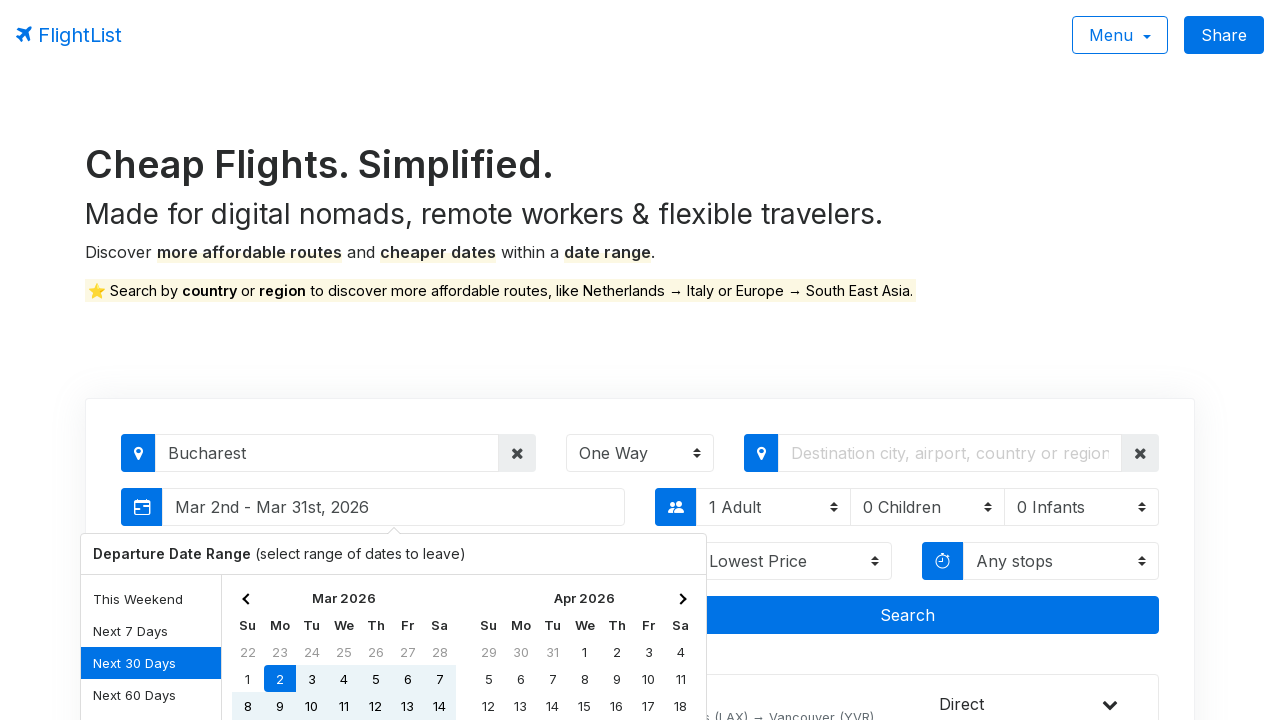

Date range picker opened
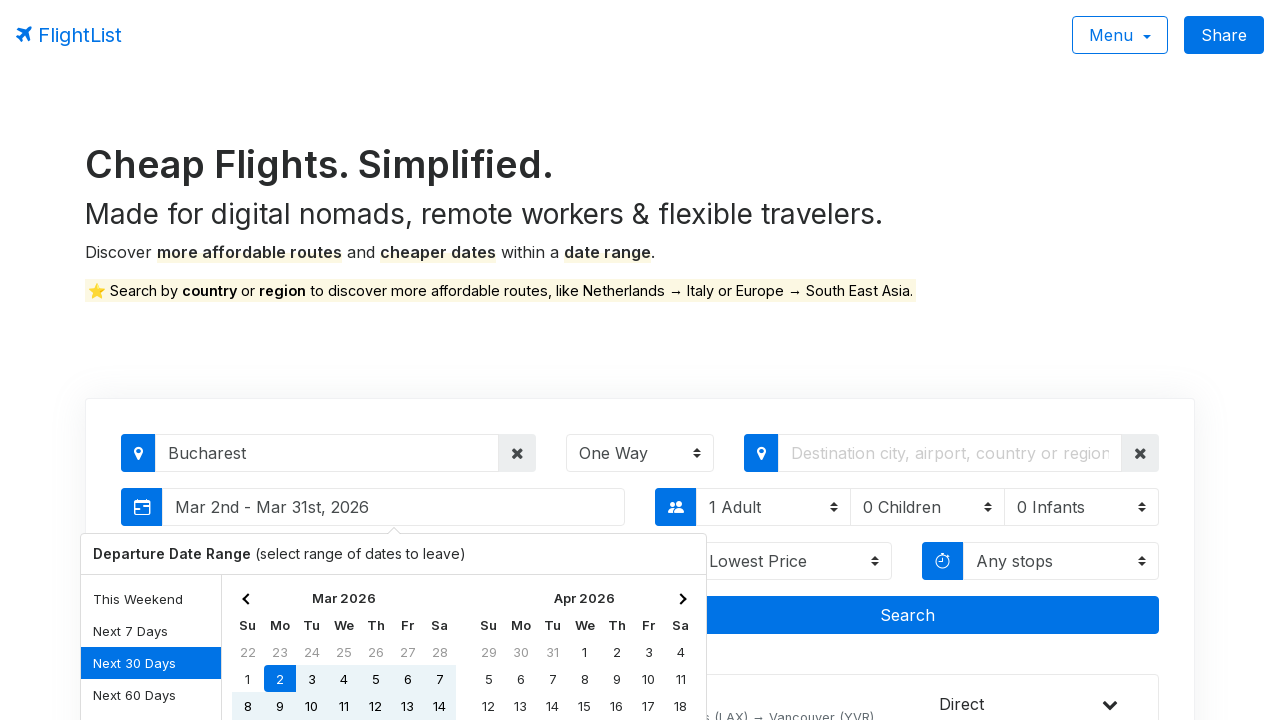

Selected 10th as departure date at (648, 679) on td:has-text("10") >> nth=1
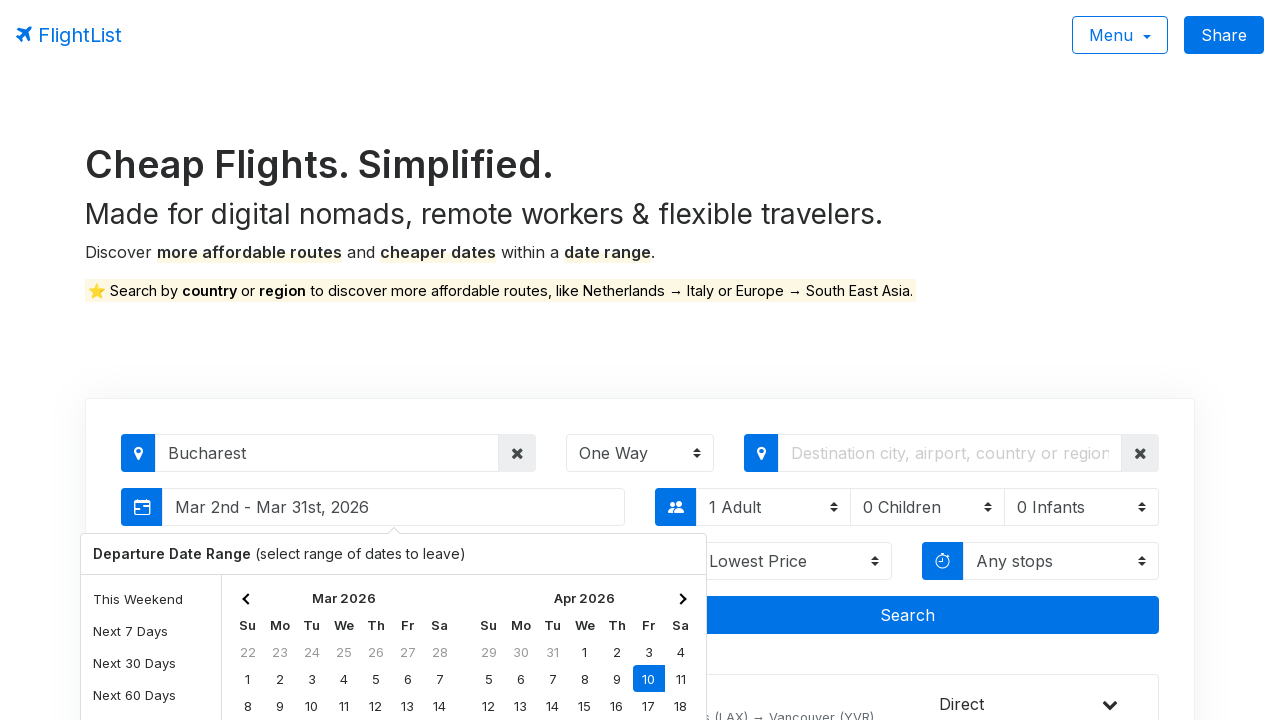

Selected 12th as return date at (488, 706) on td:has-text("12") >> nth=1
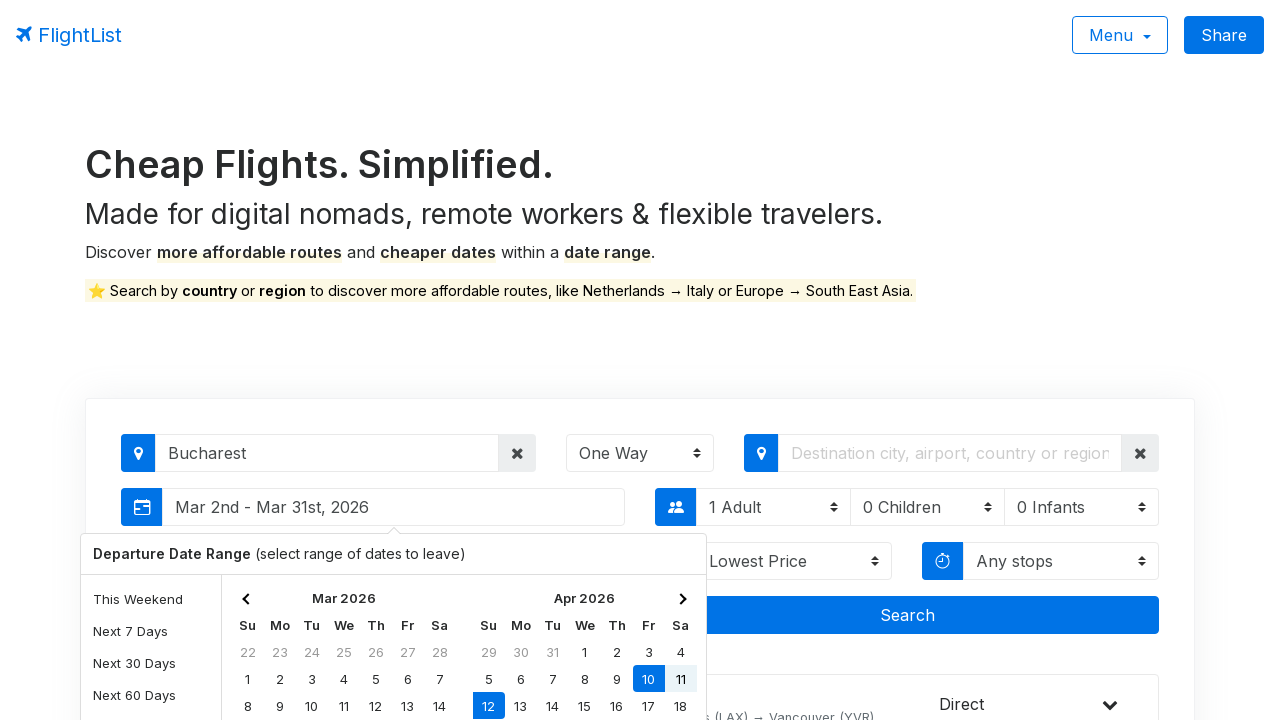

Applied date range selection at (658, 361) on .applyBtn:enabled
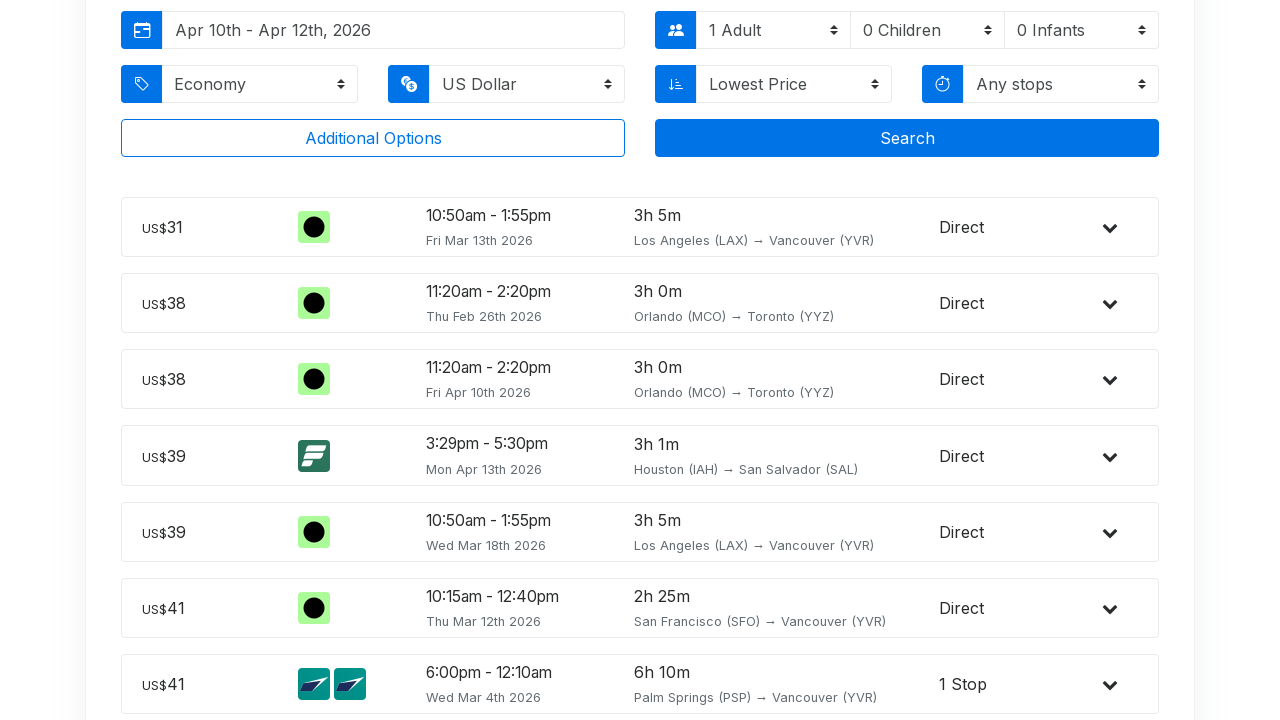

Set currency to USD on #currency
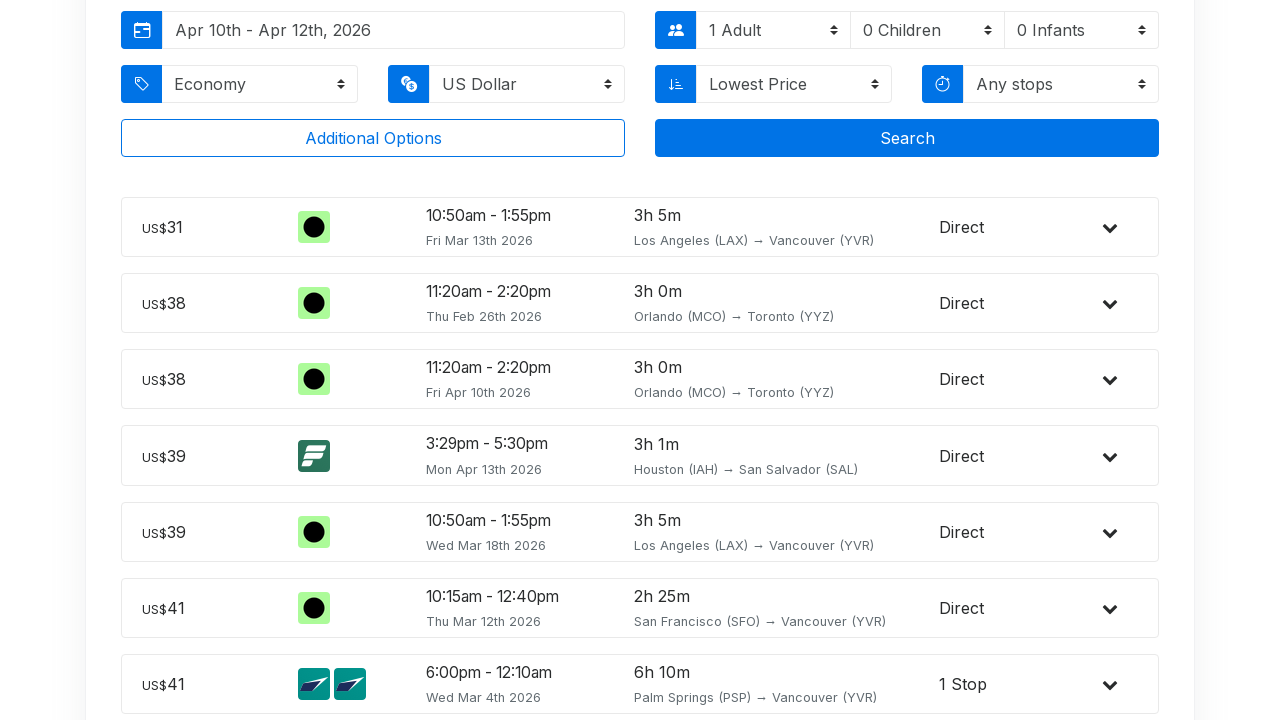

Clicked Additional Options button at (373, 138) on button:has-text("Additional Options")
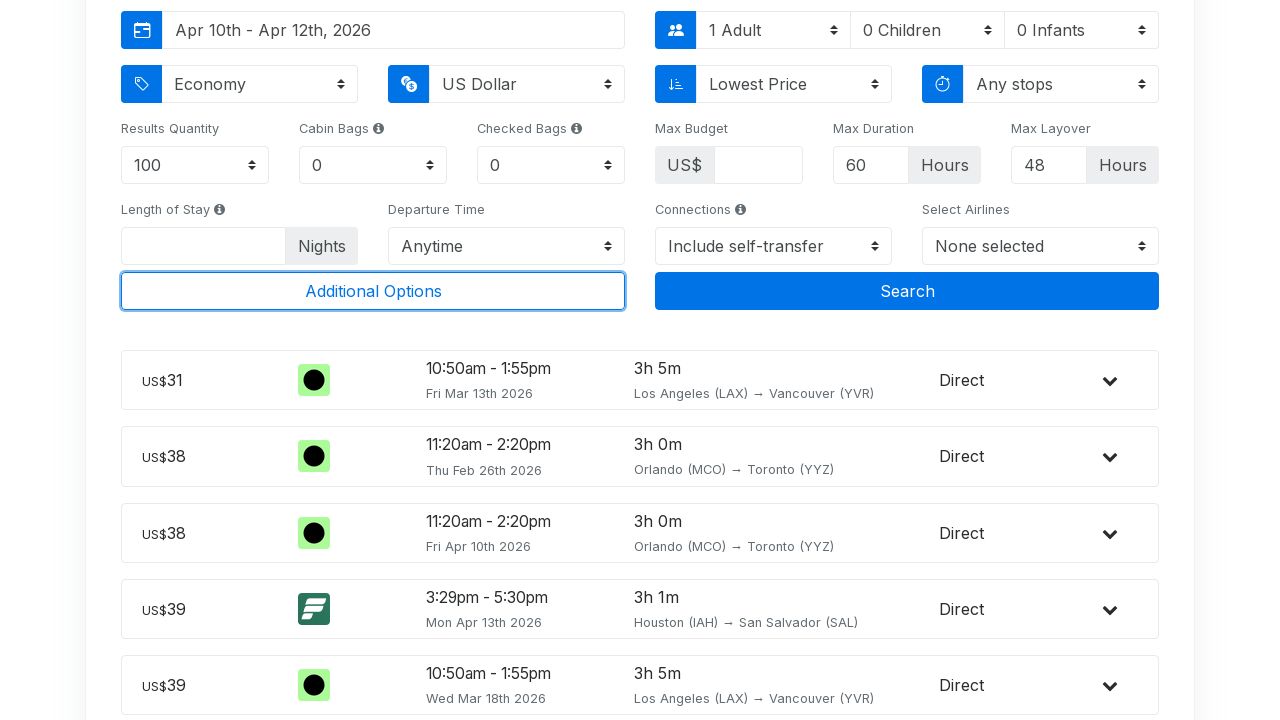

Additional options panel loaded
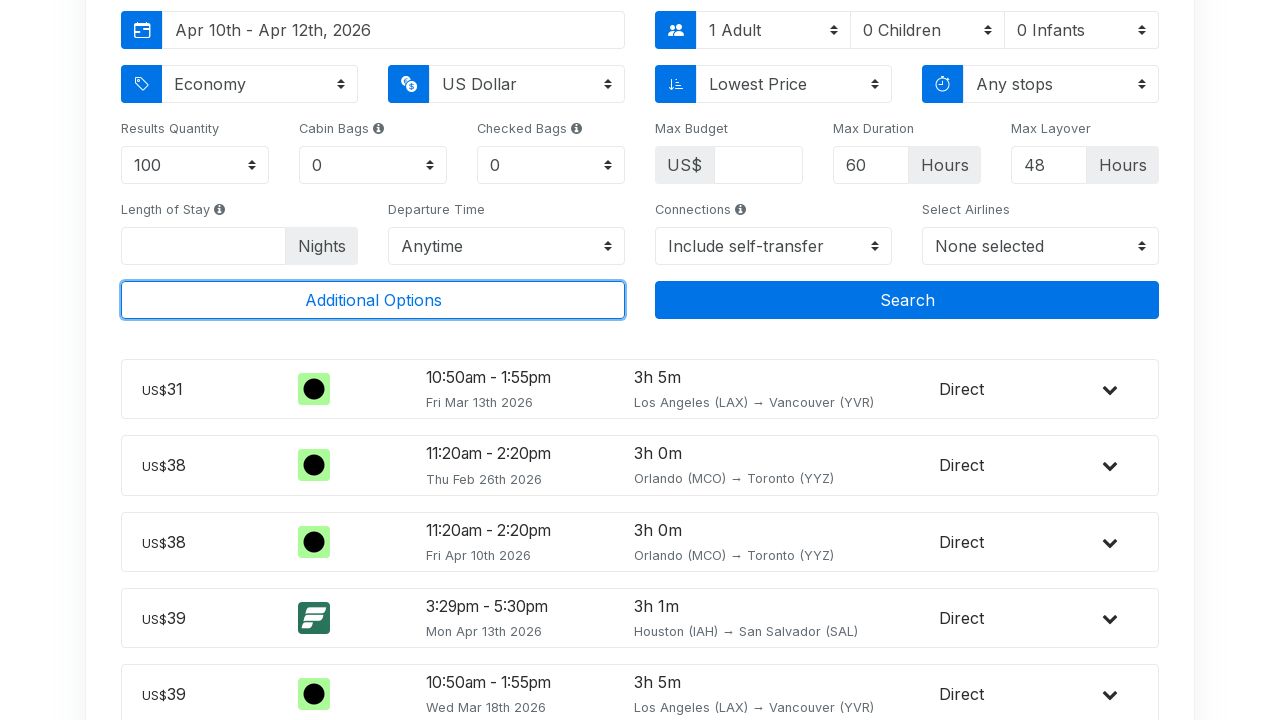

Set max results to 25 on #limit
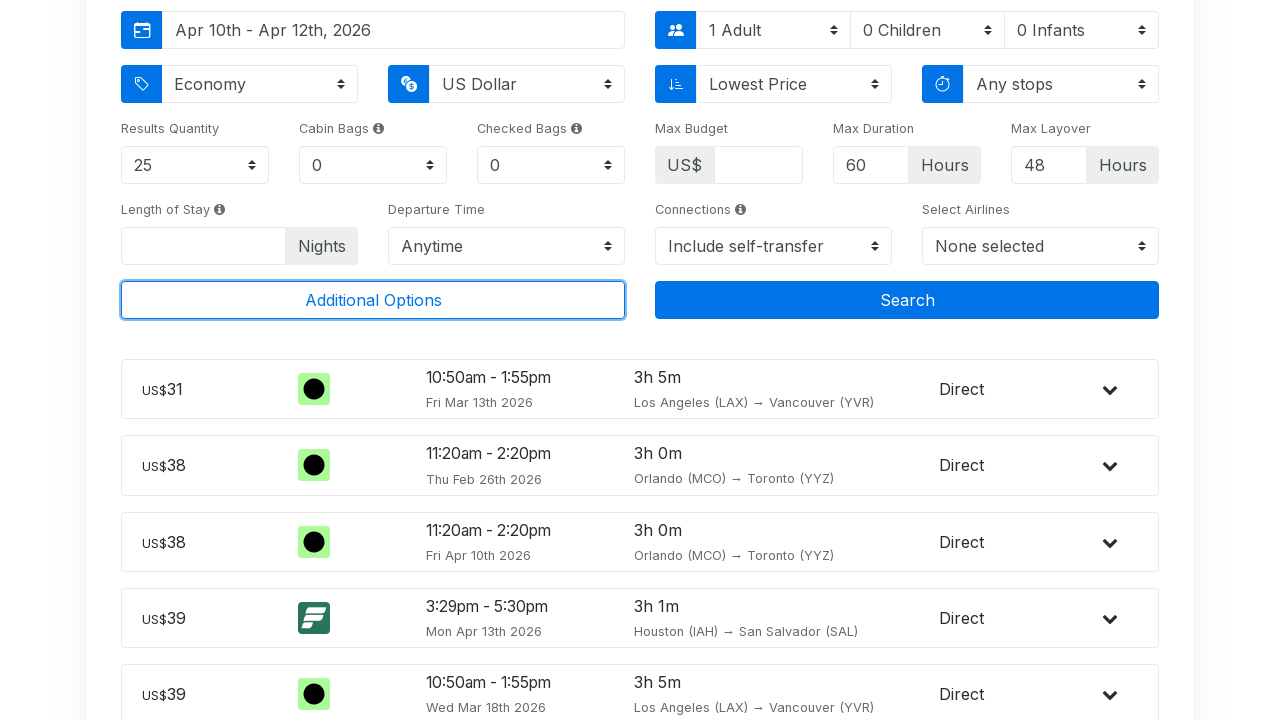

Set budget filter to 27 on #budget
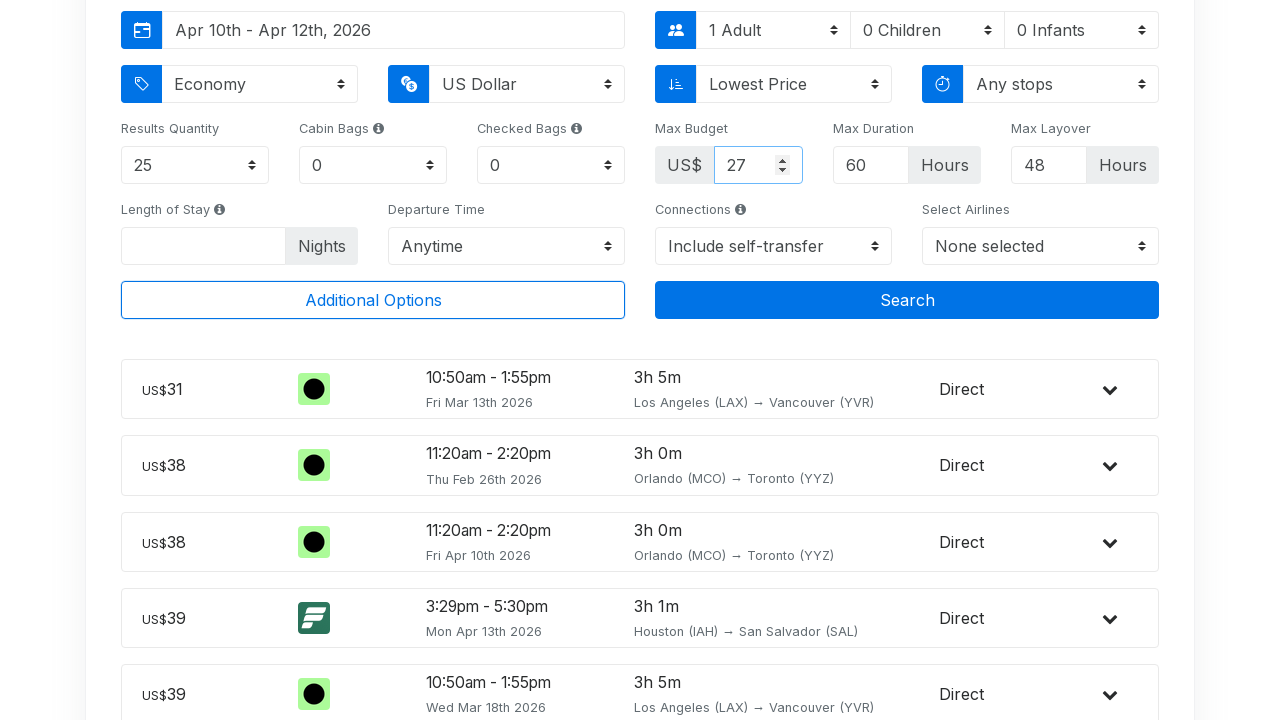

Clicked search button to submit flight search at (907, 300) on #submit
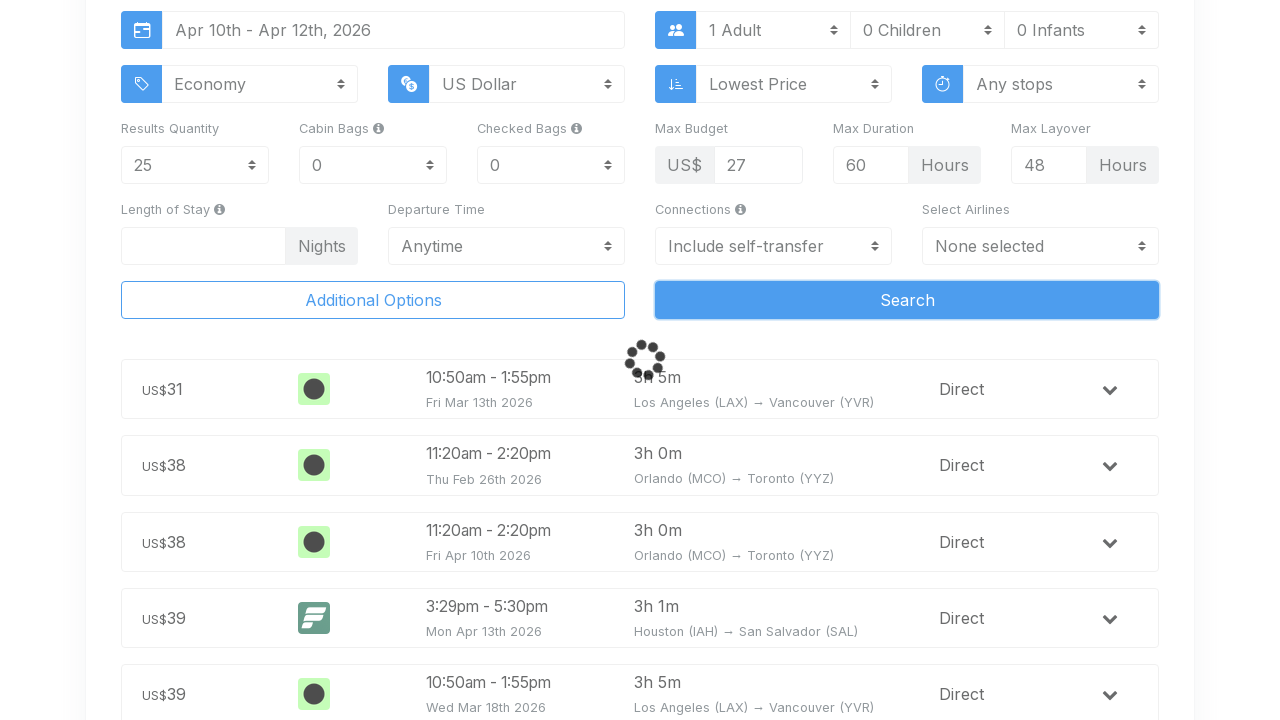

Flight search results loaded successfully
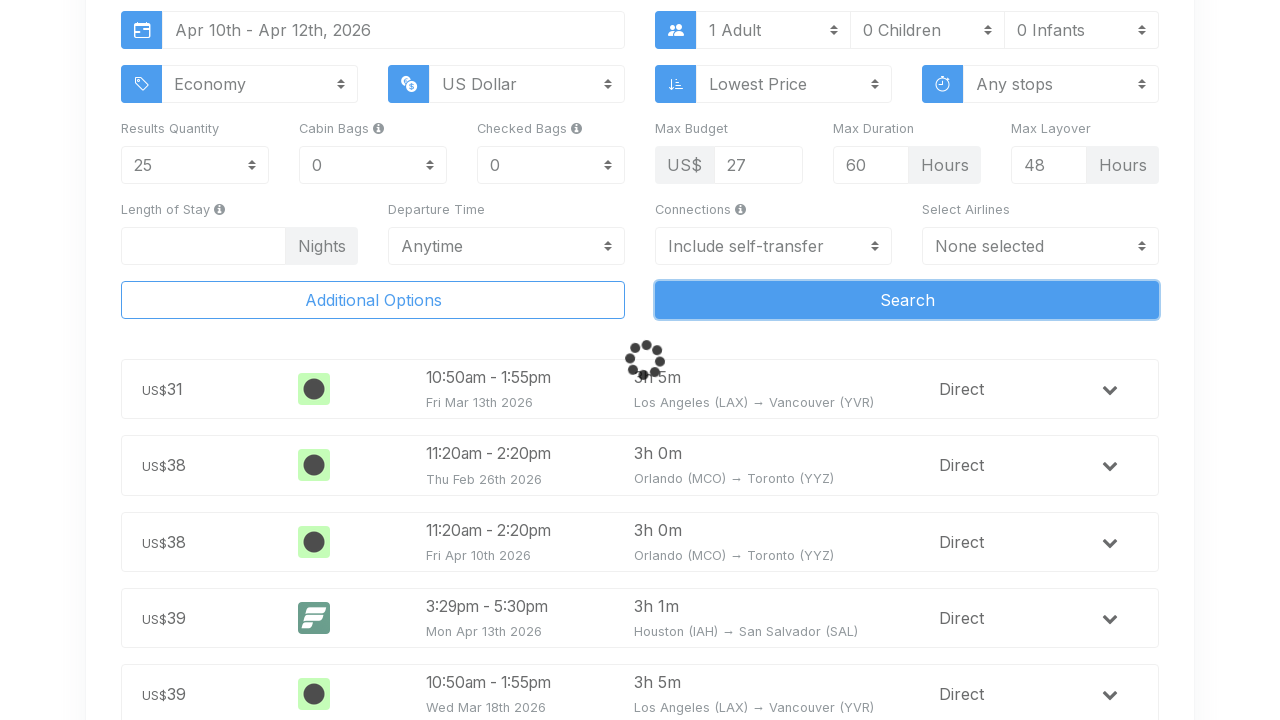

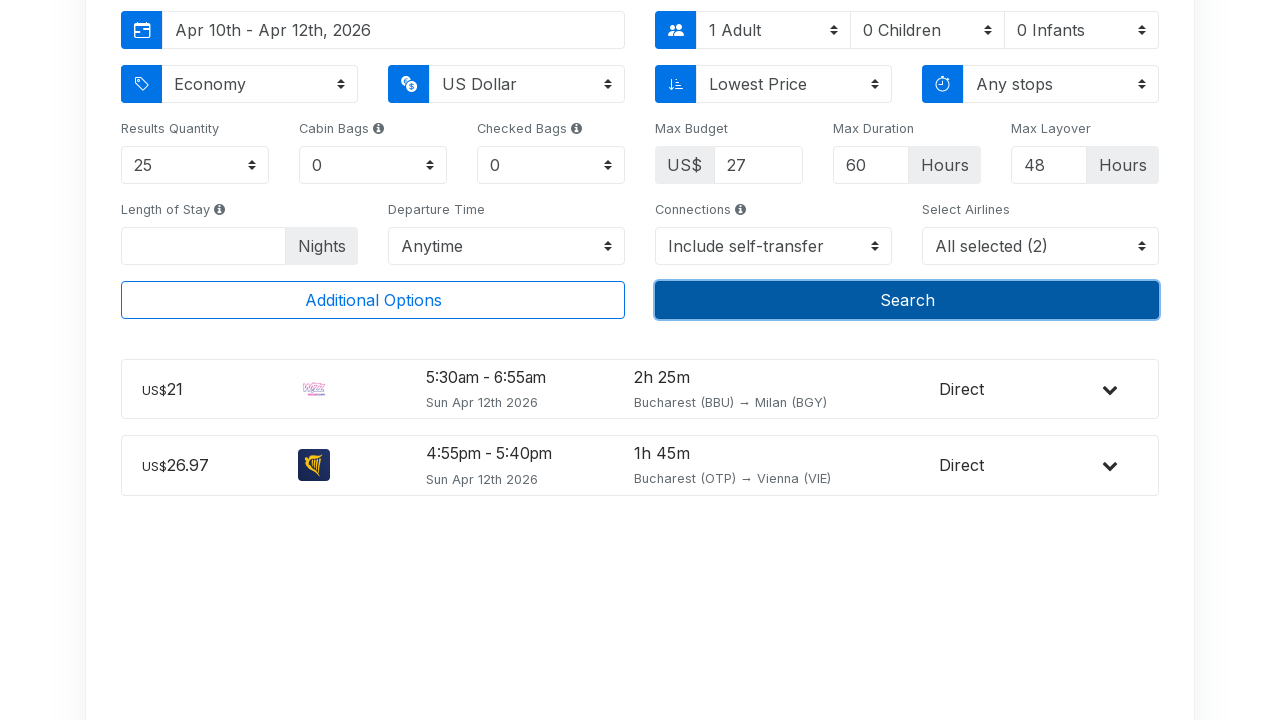